Tests dismiss alert functionality by clicking a confirmation button and dismissing the dialog

Starting URL: http://omayo.blogspot.com

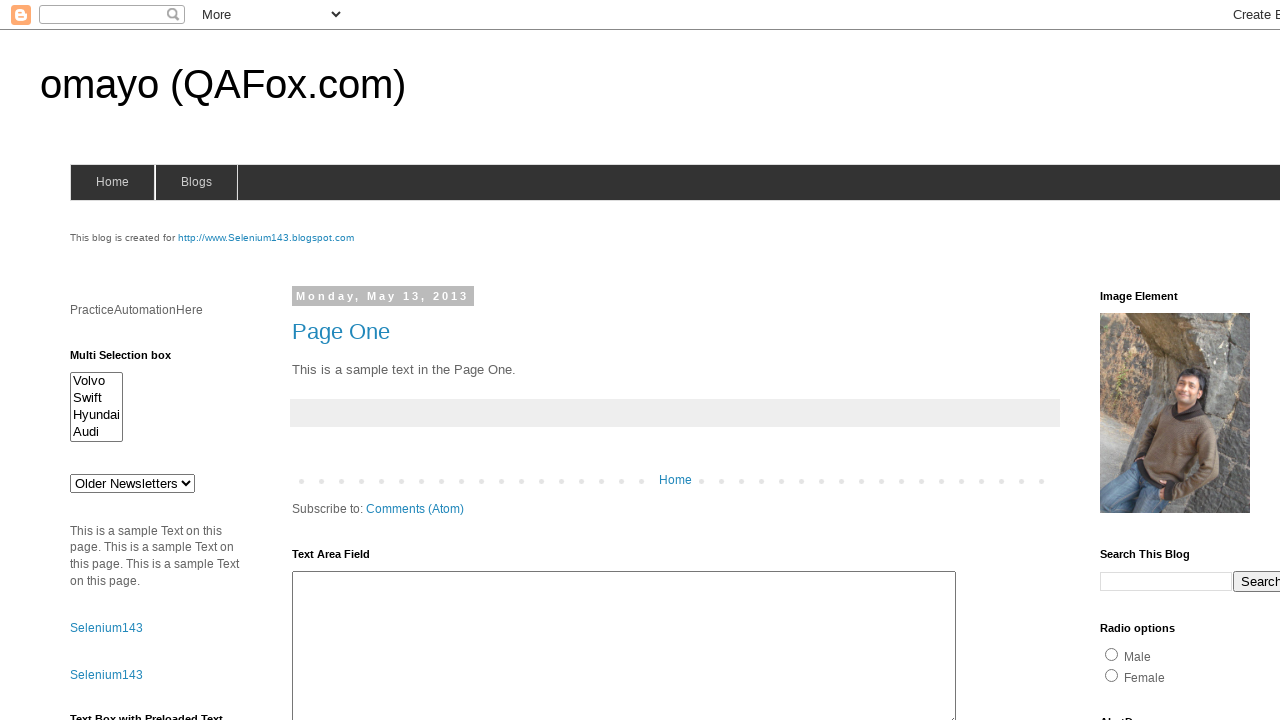

Set up dialog handler to dismiss alerts
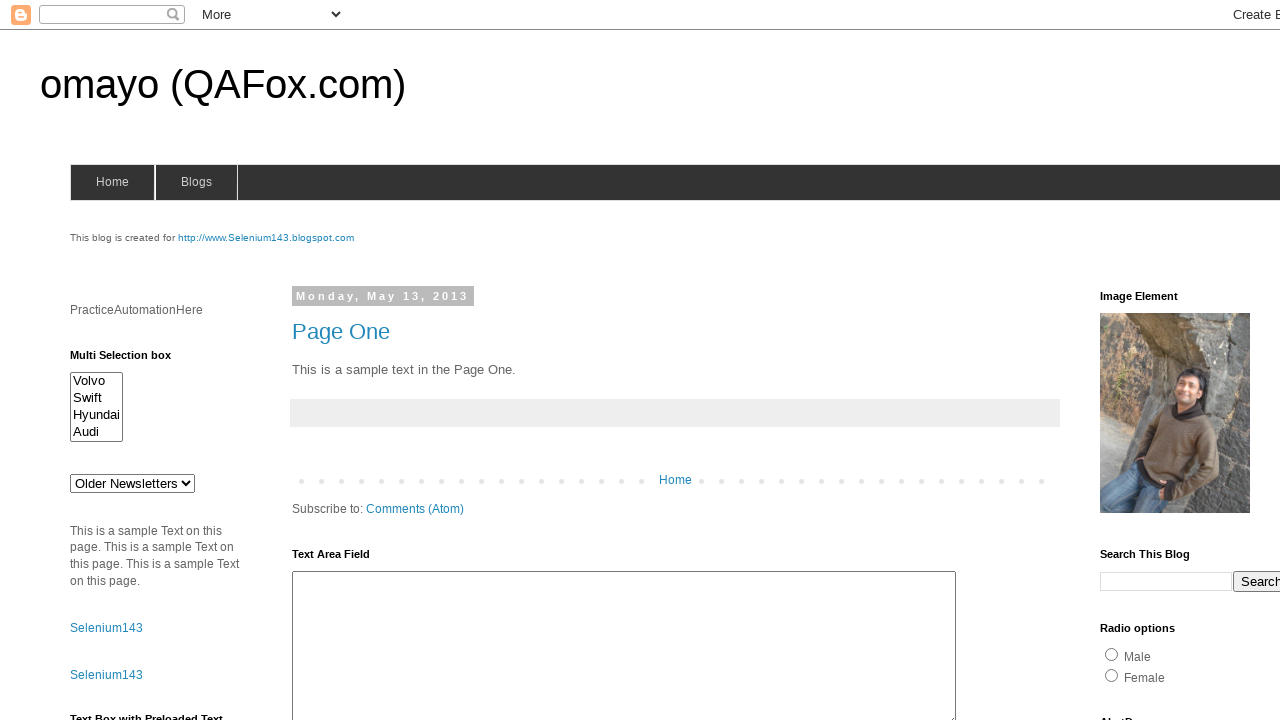

Clicked confirmation alert button at (1155, 361) on #confirm
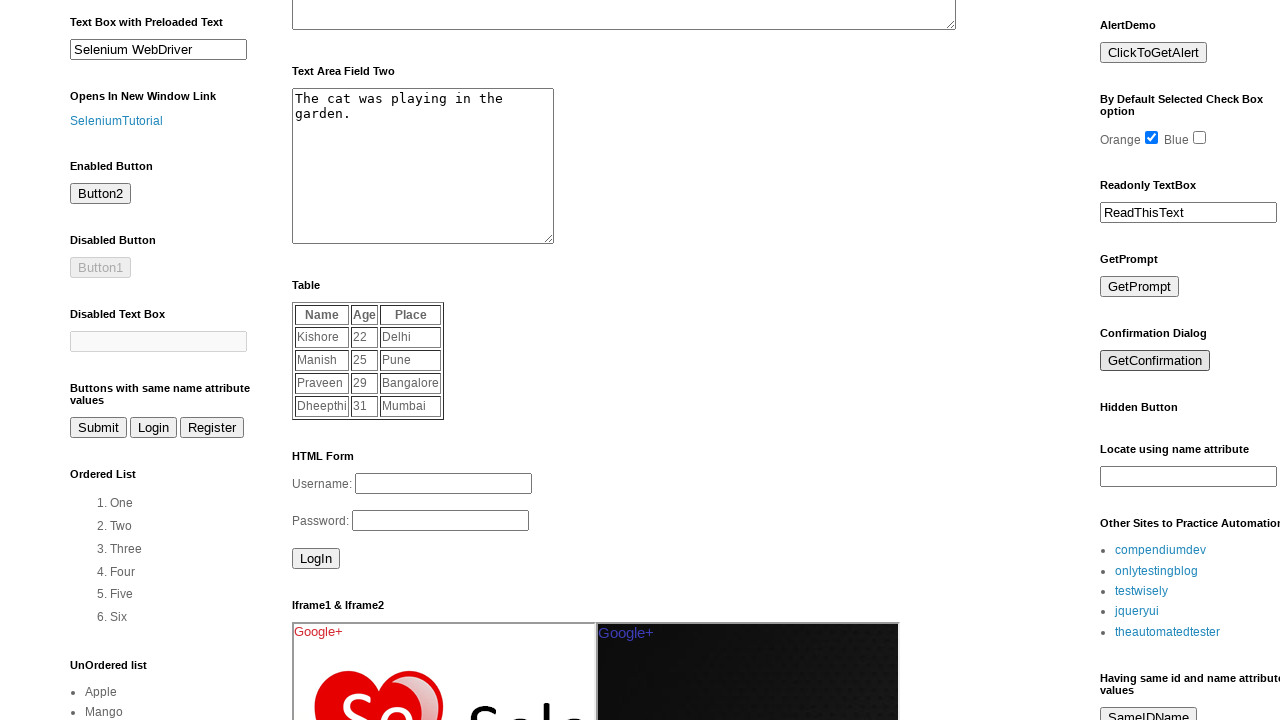

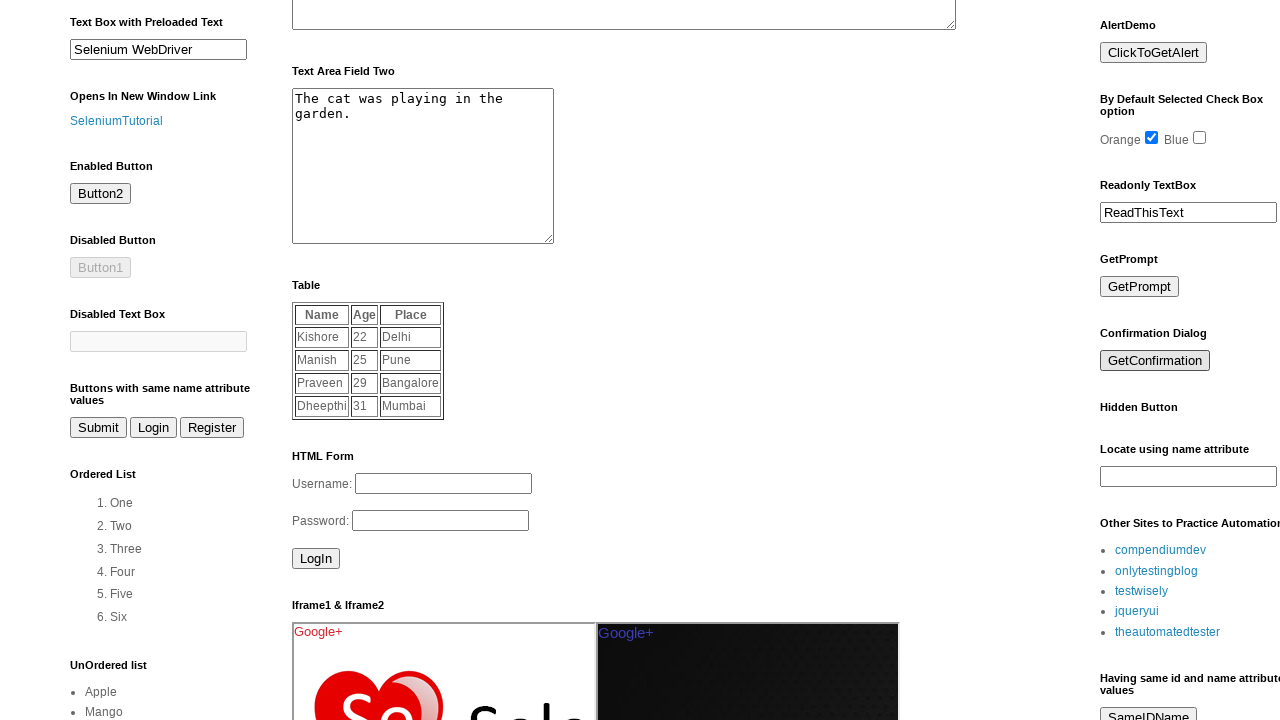